Tests popup window handling by clicking a link that opens a new window and capturing window handles

Starting URL: http://omayo.blogspot.com/

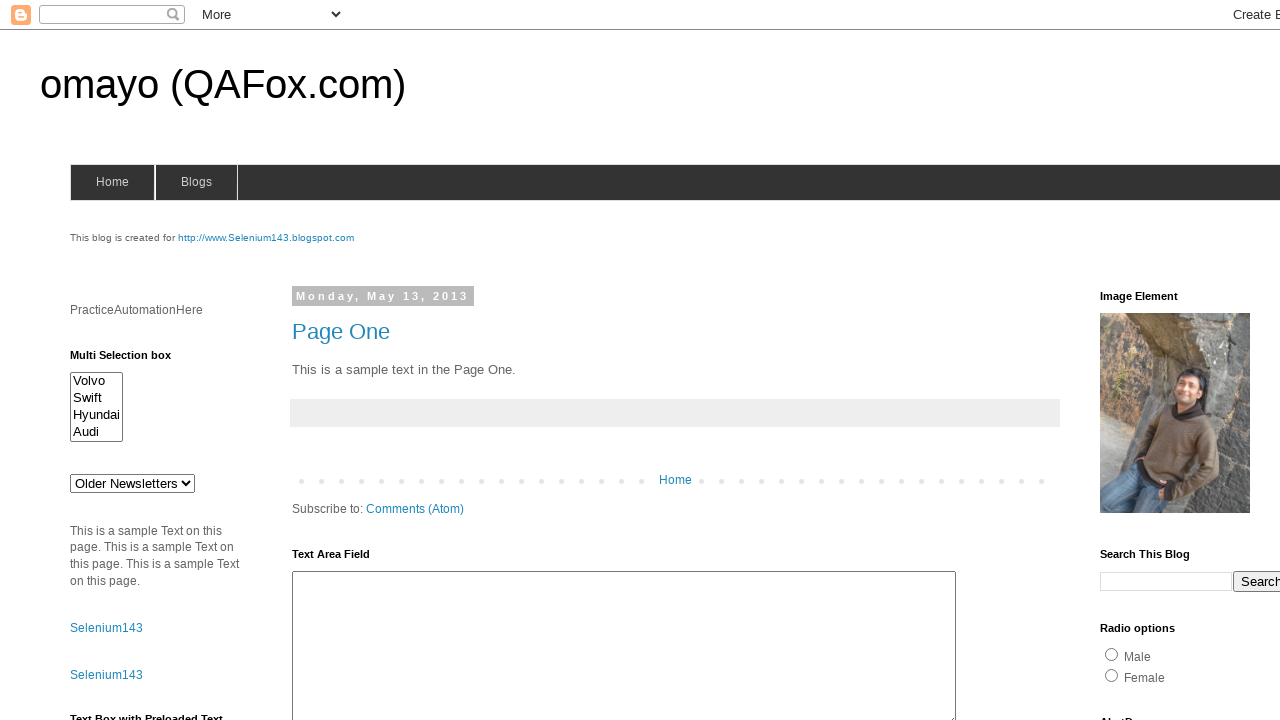

Stored current page context
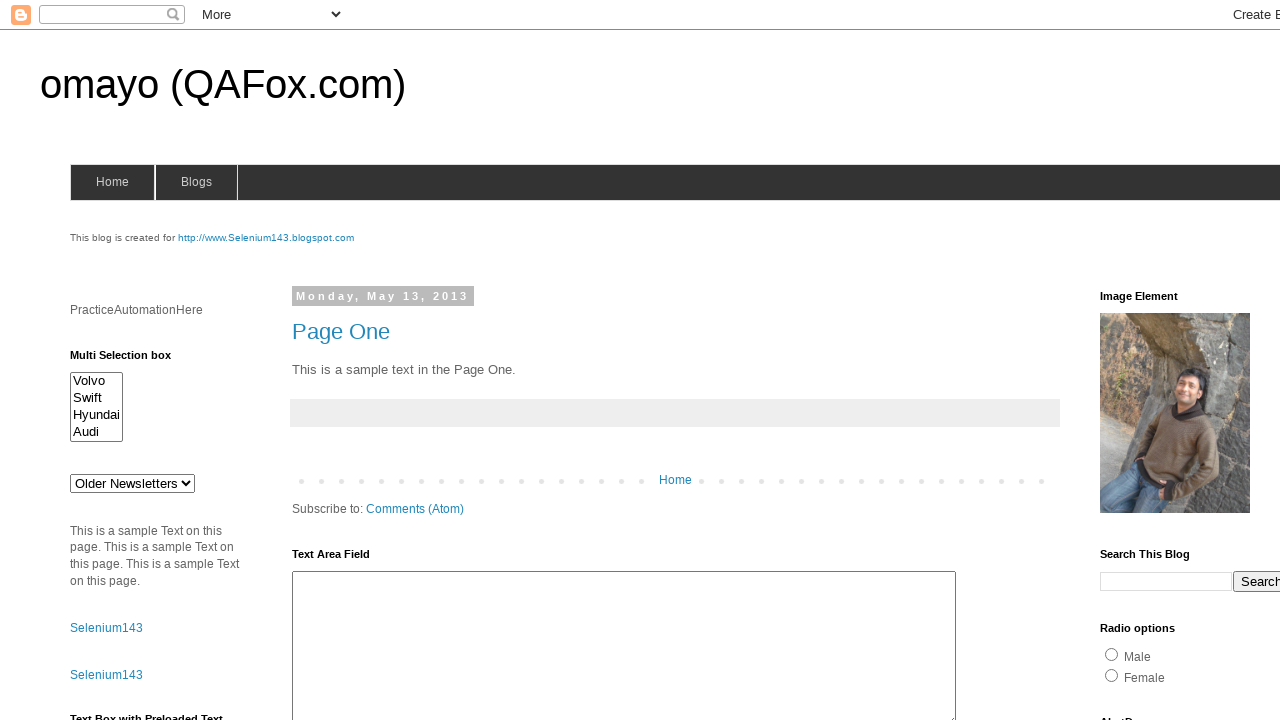

Clicked 'Open a popup window' link to trigger popup at (132, 360) on text=Open a popup window
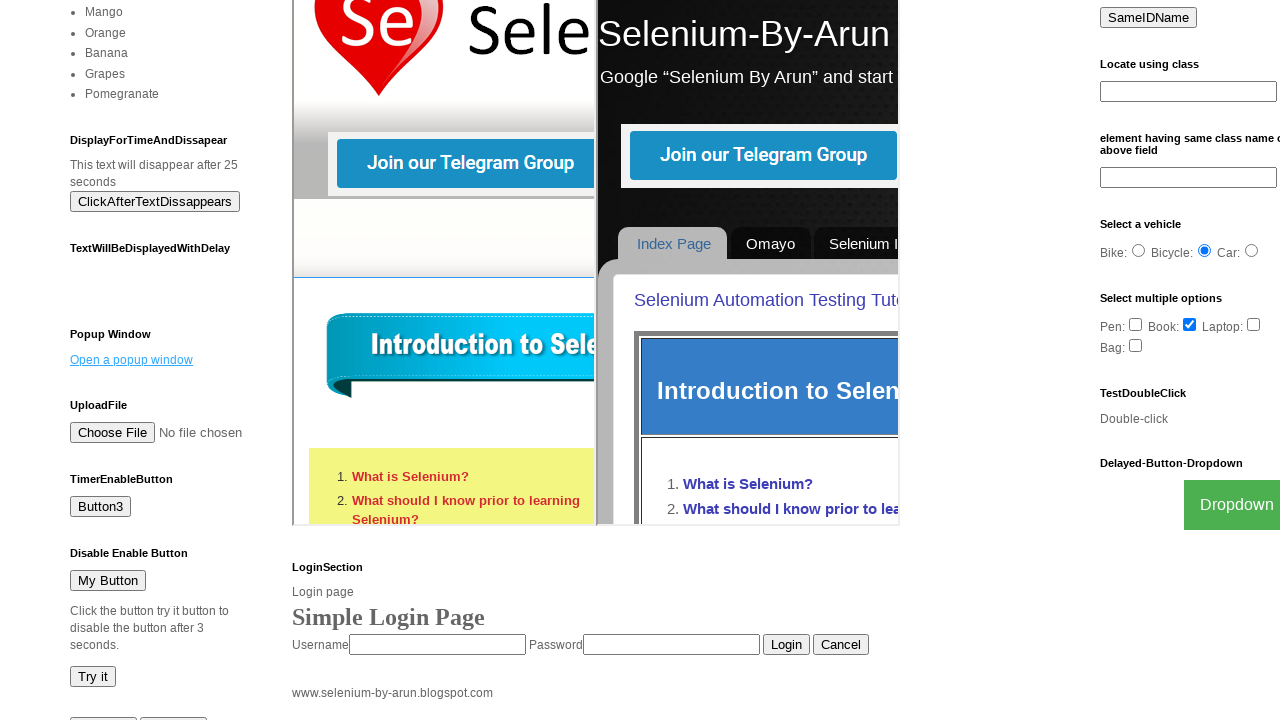

Captured new popup window handle
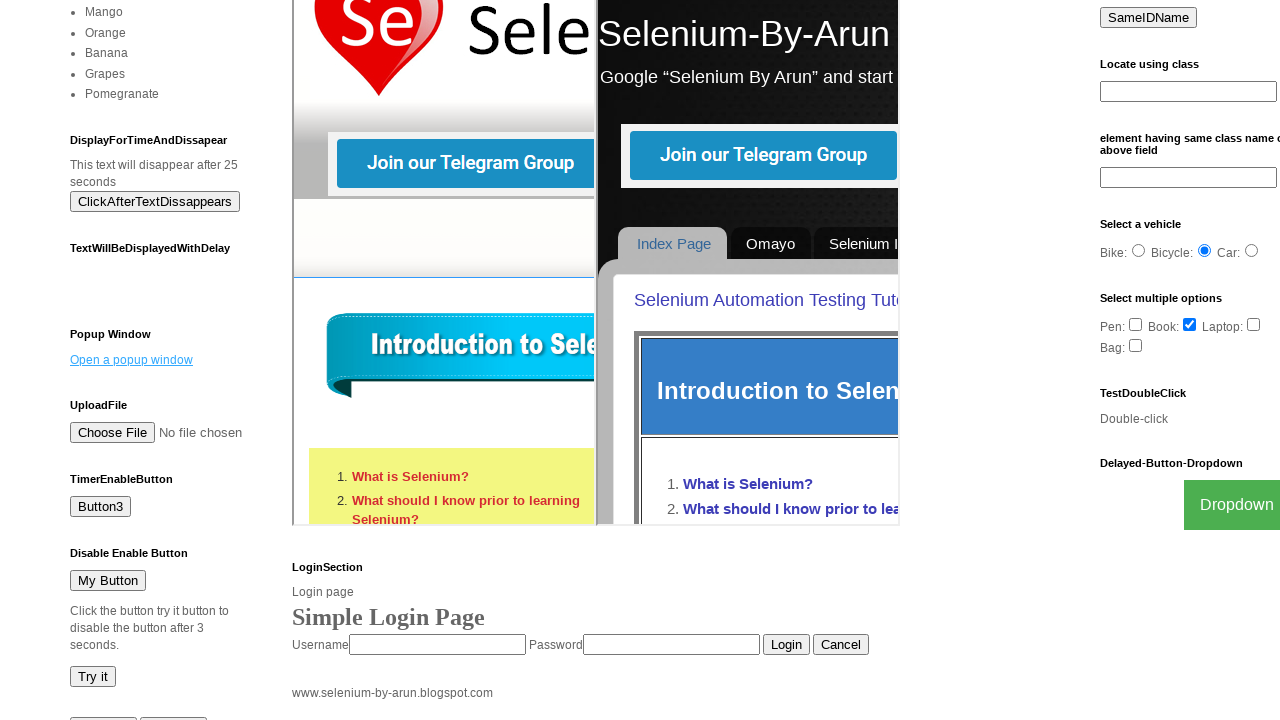

Popup window finished loading
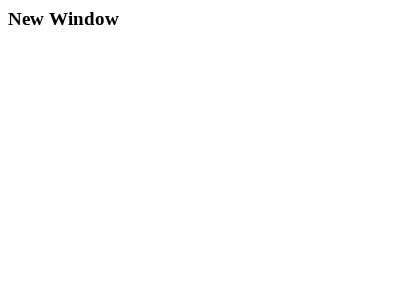

Closed popup window
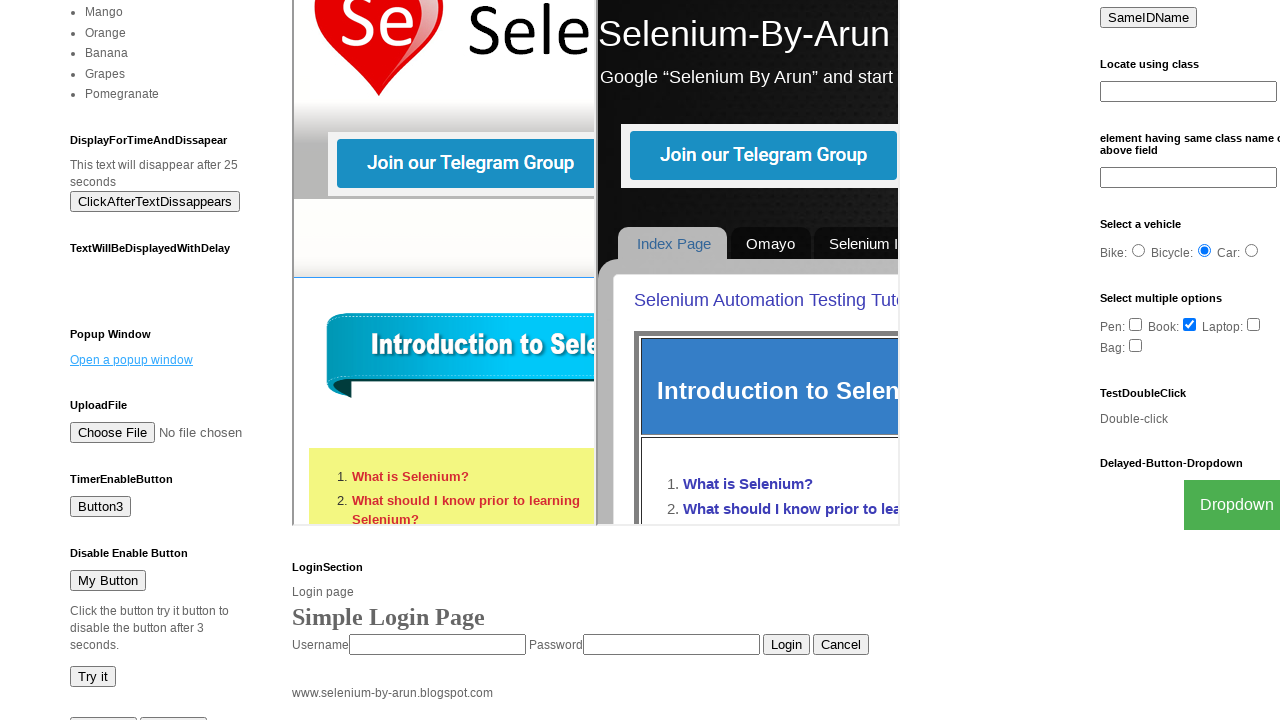

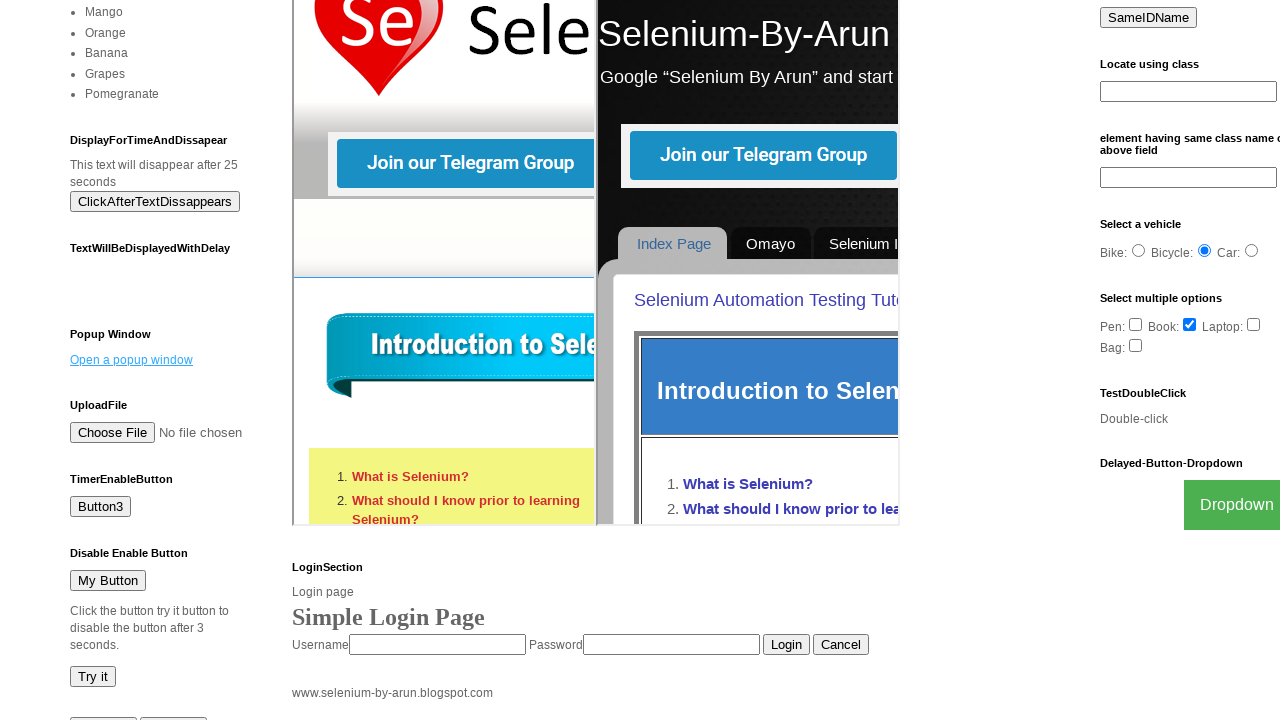